Tests multiple window handling by clicking links that open new windows, switching between them, and interacting with elements across different windows

Starting URL: http://omayo.blogspot.com/

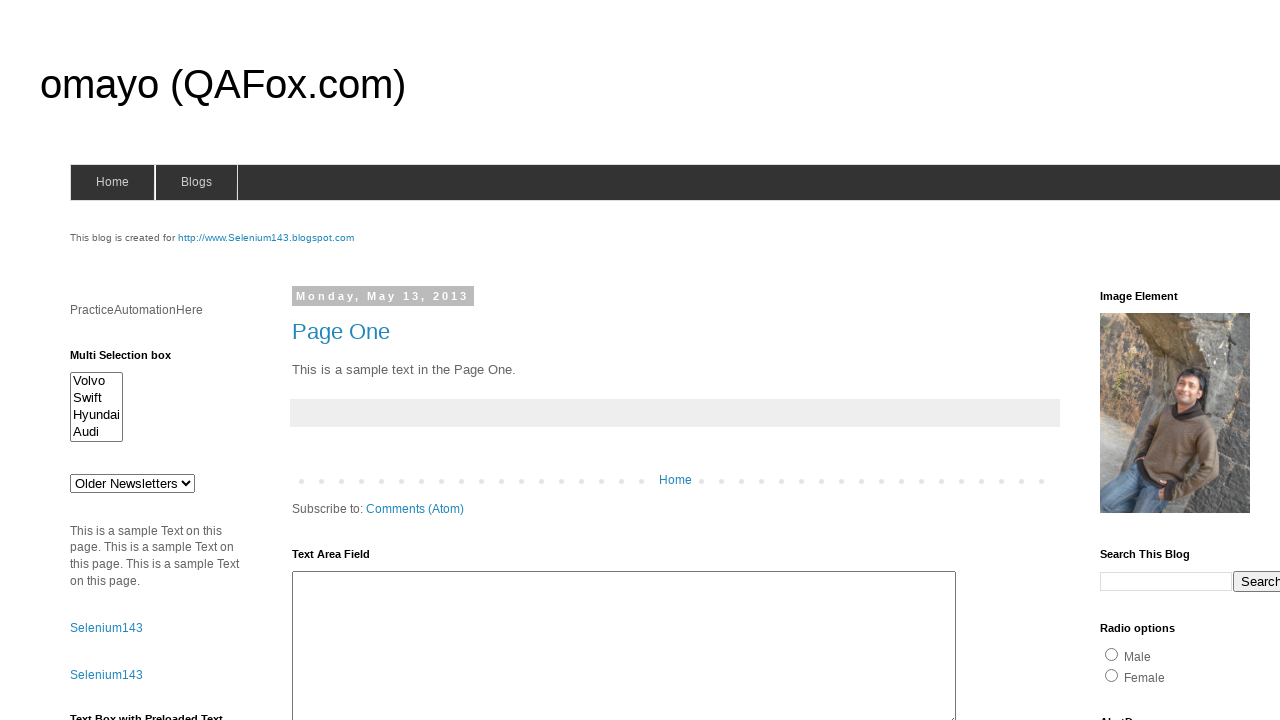

Clicked second widget content link to open new window at (132, 360) on (//div[@class='widget-content']/p/a)[2]
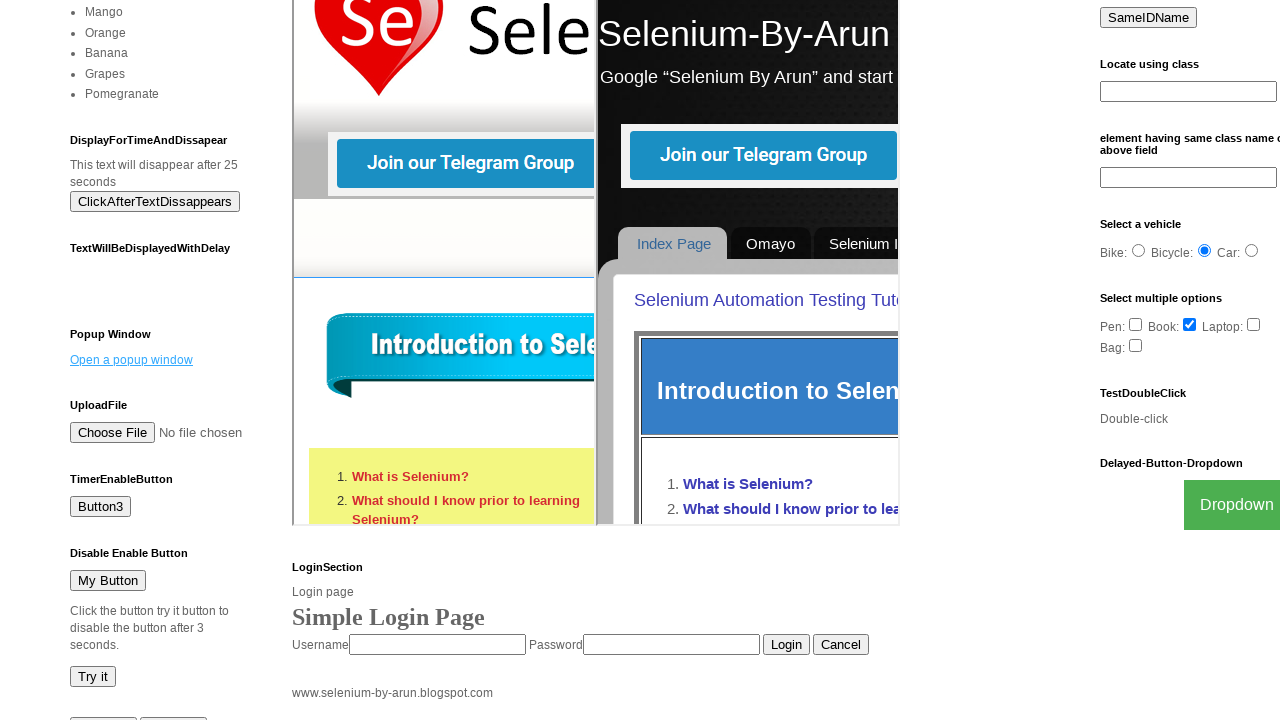

New window opened and assigned to page2
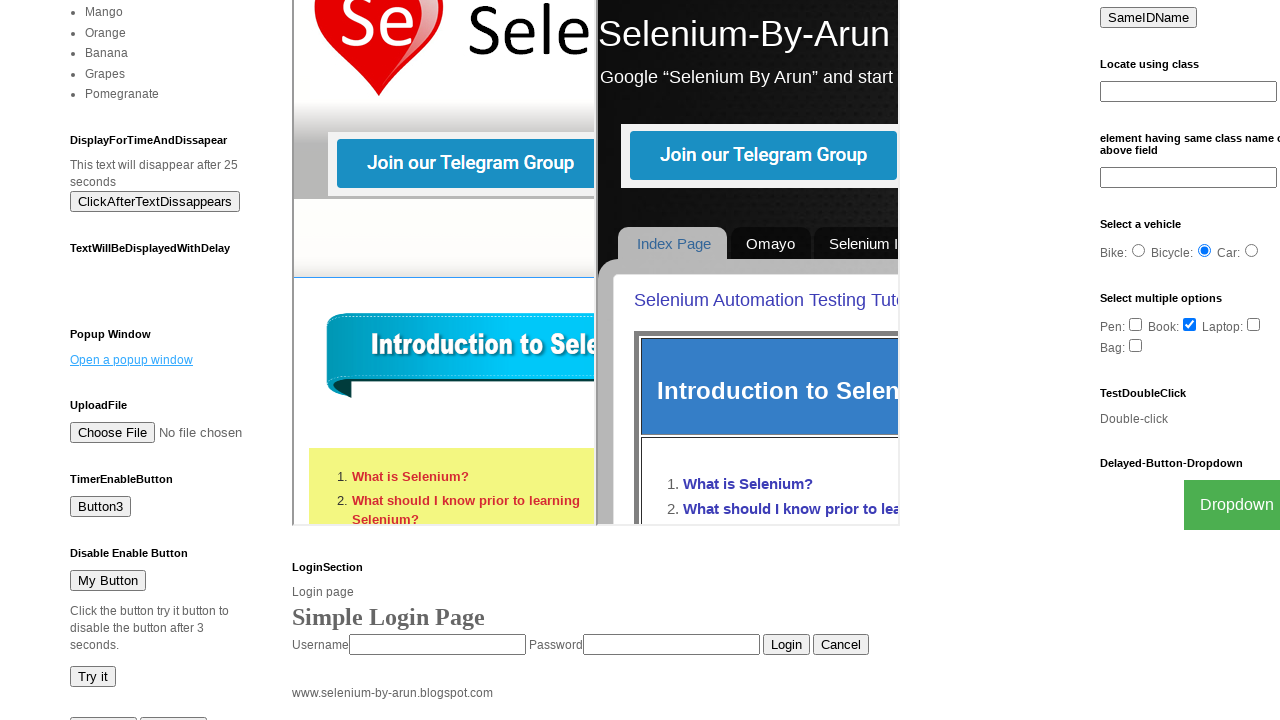

Clicked selenium143 element to open another new window at (266, 238) on xpath=//*[@id='selenium143']
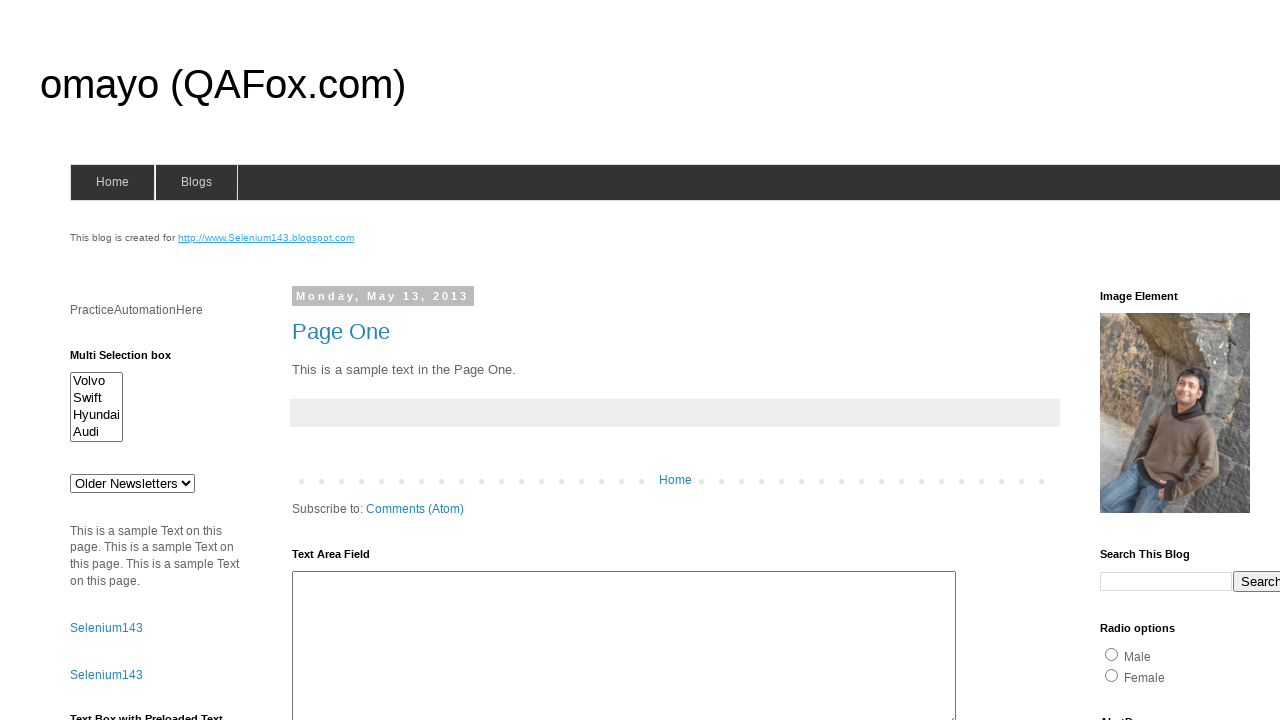

Another new window opened and assigned to page3
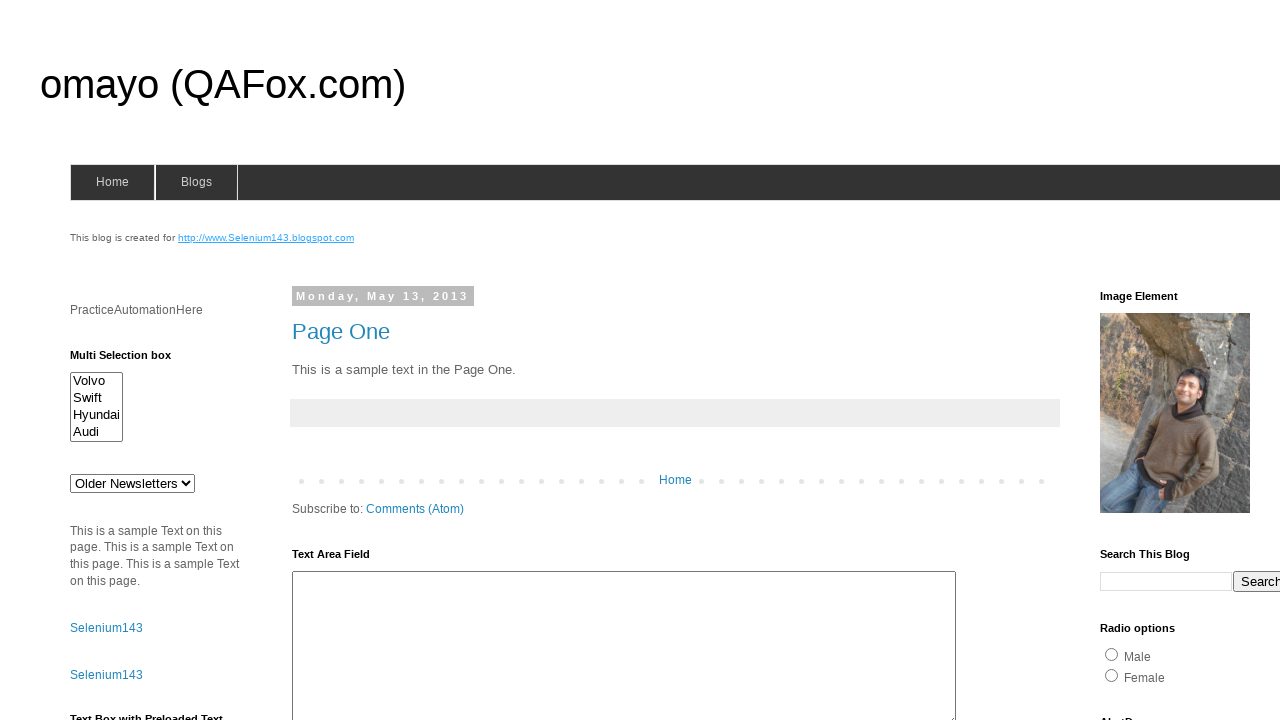

Retrieved text from target element on original page
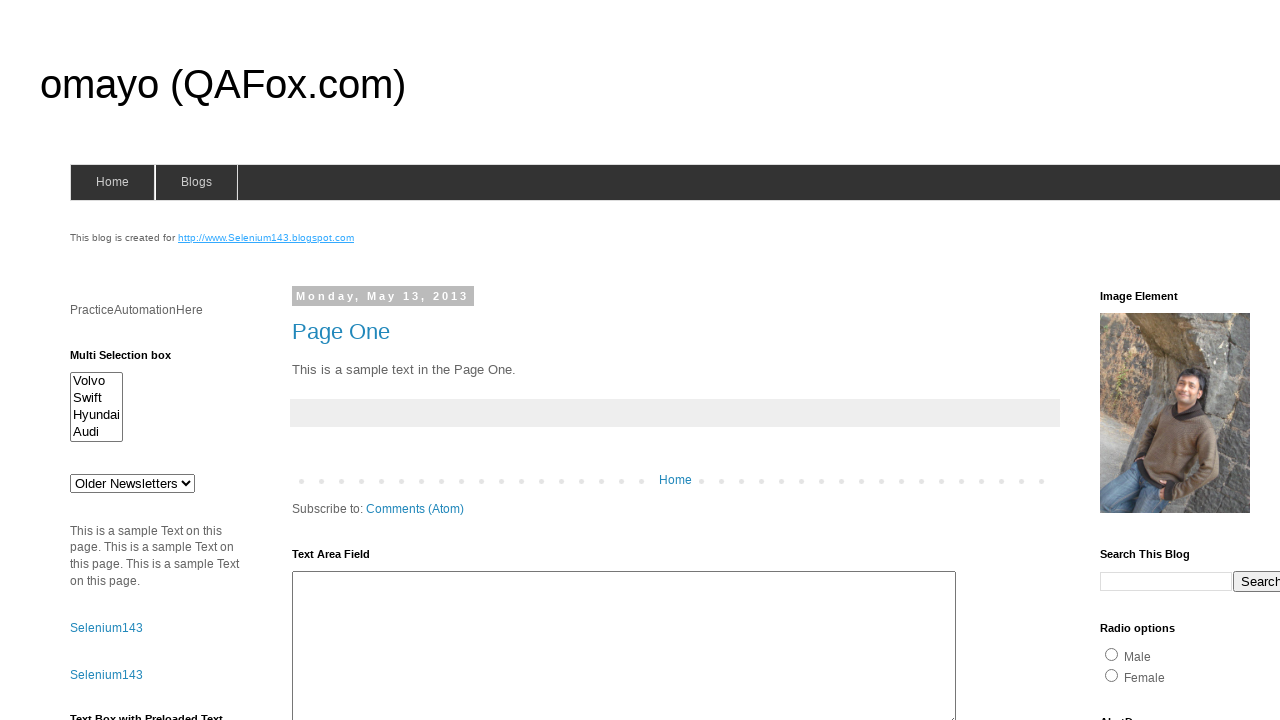

Retrieved text from target element on page2
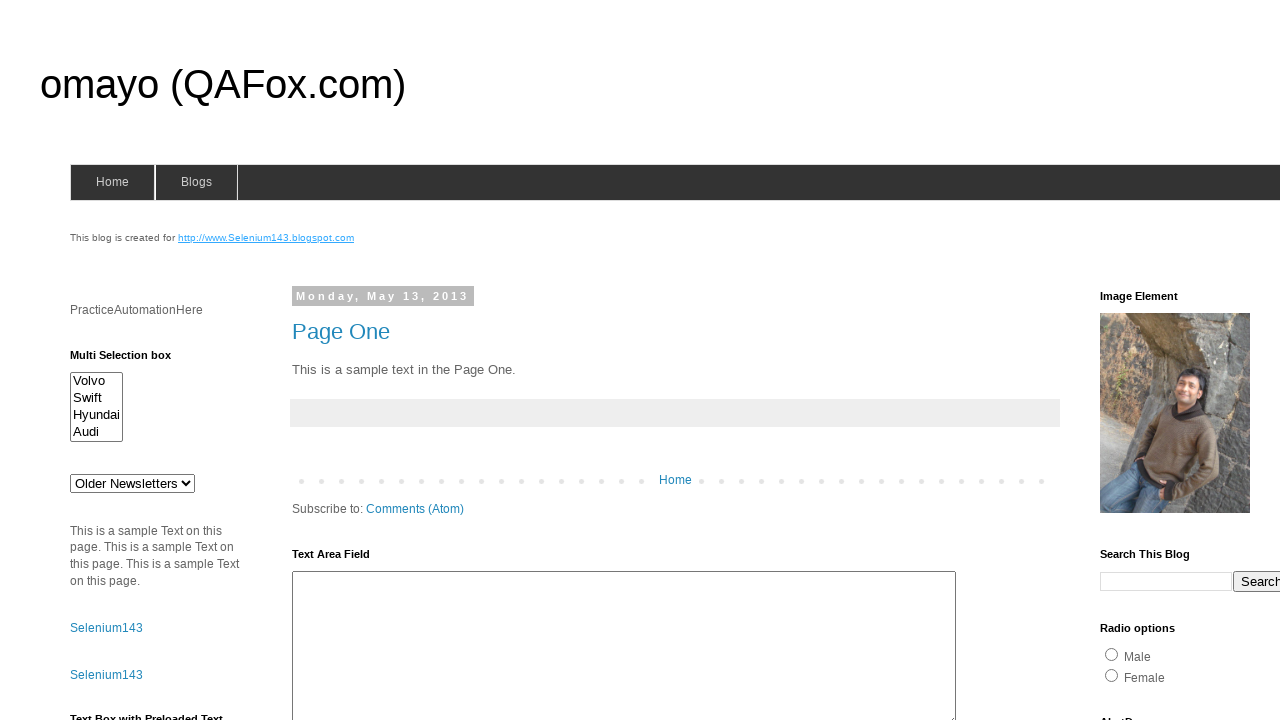

Retrieved text from target element on page3
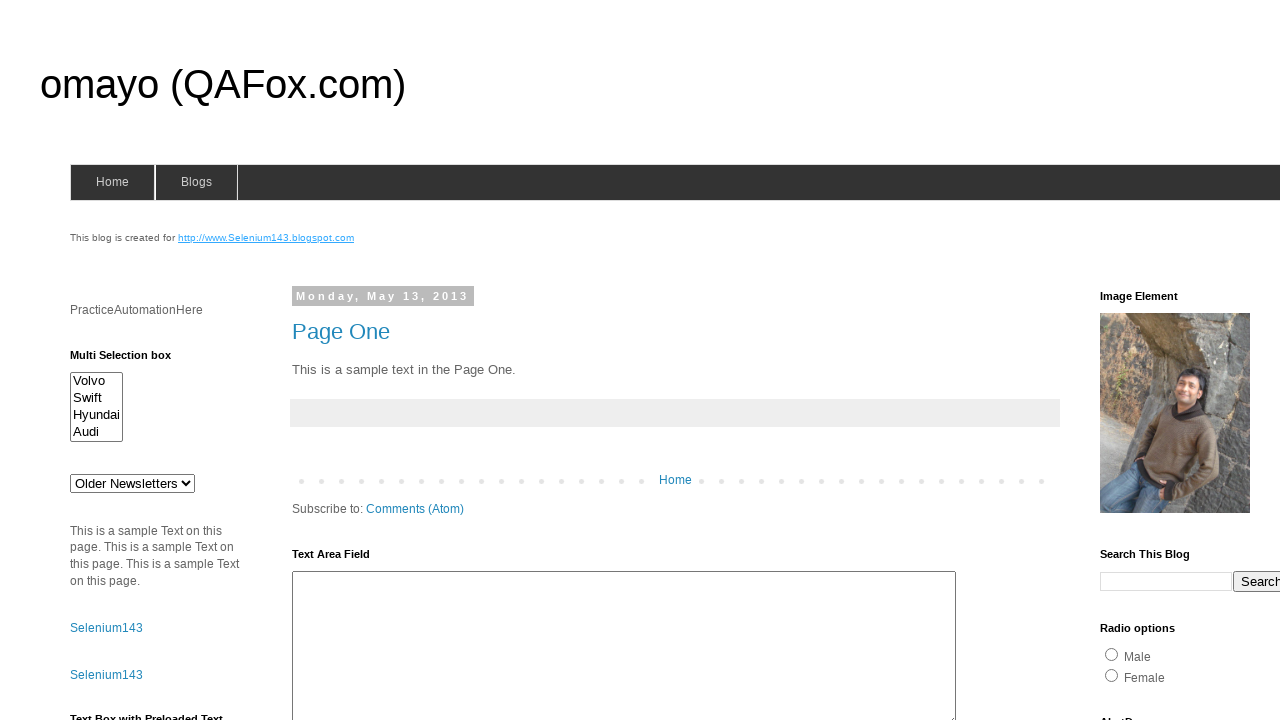

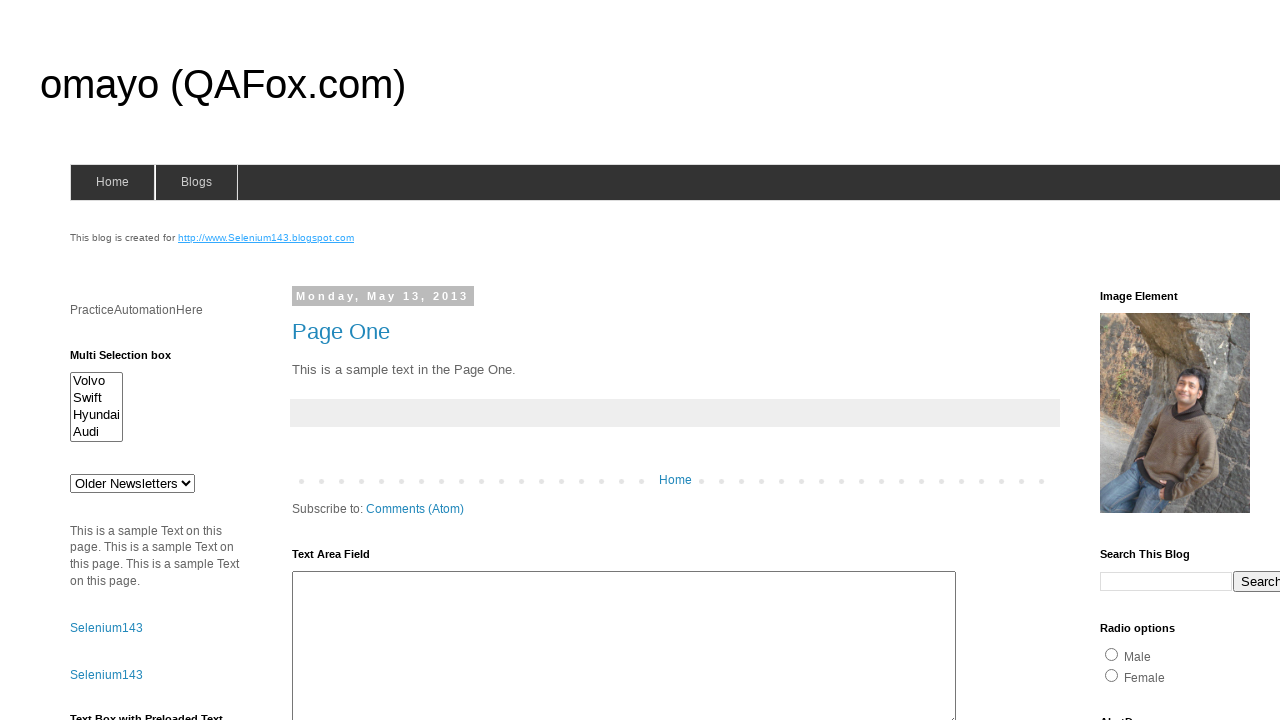